Fills a math form by reading a value from the page, calculating a mathematical formula, entering the answer, checking checkboxes, and submitting the form.

Starting URL: http://suninjuly.github.io/math.html

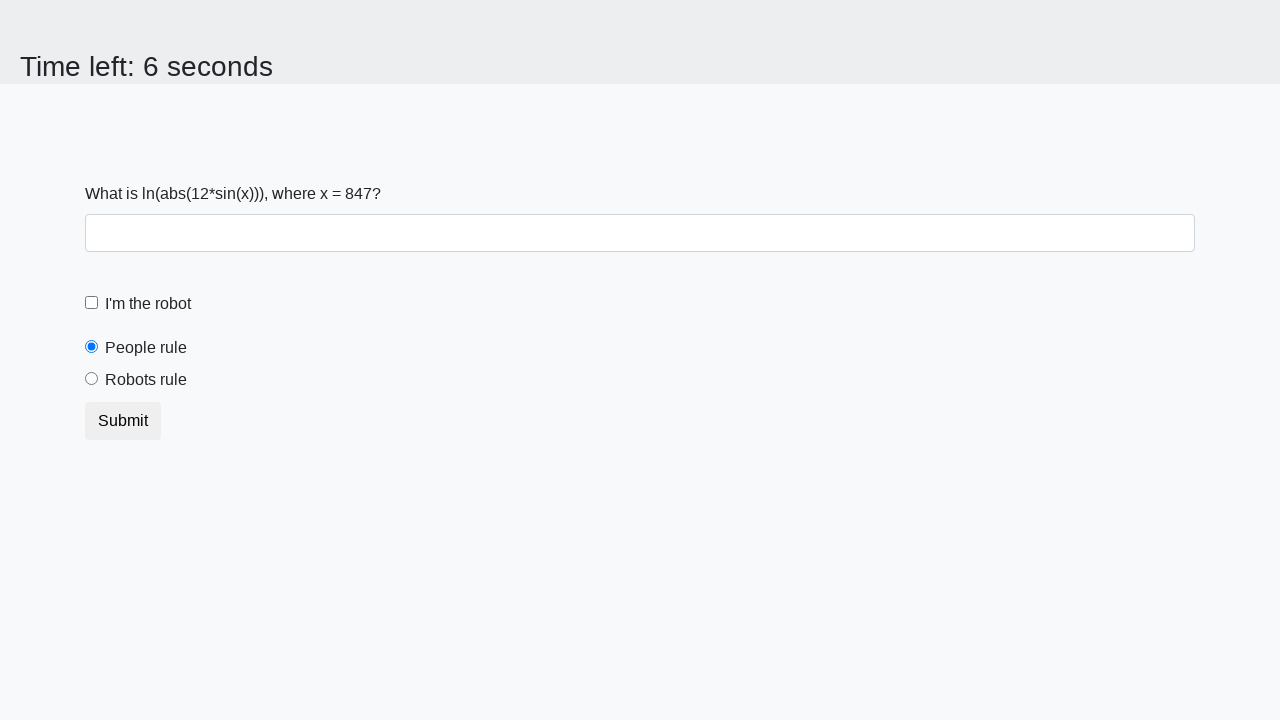

Retrieved input value from the page
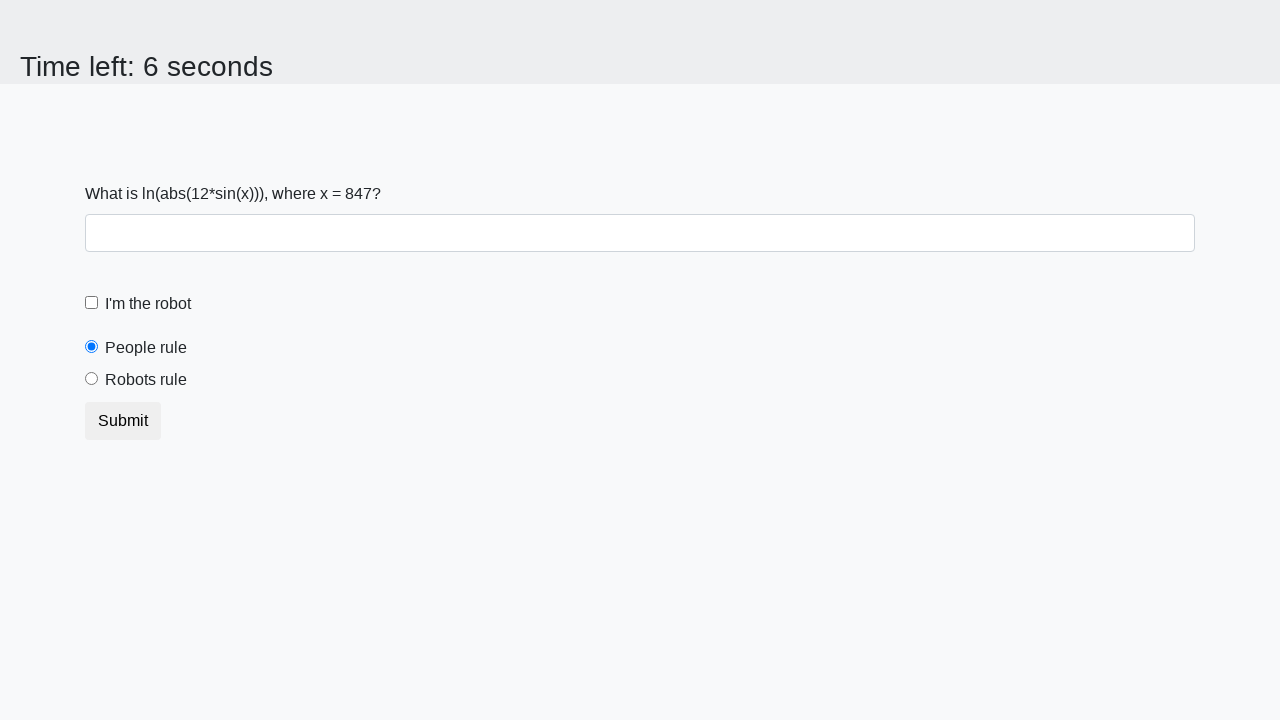

Calculated mathematical formula result
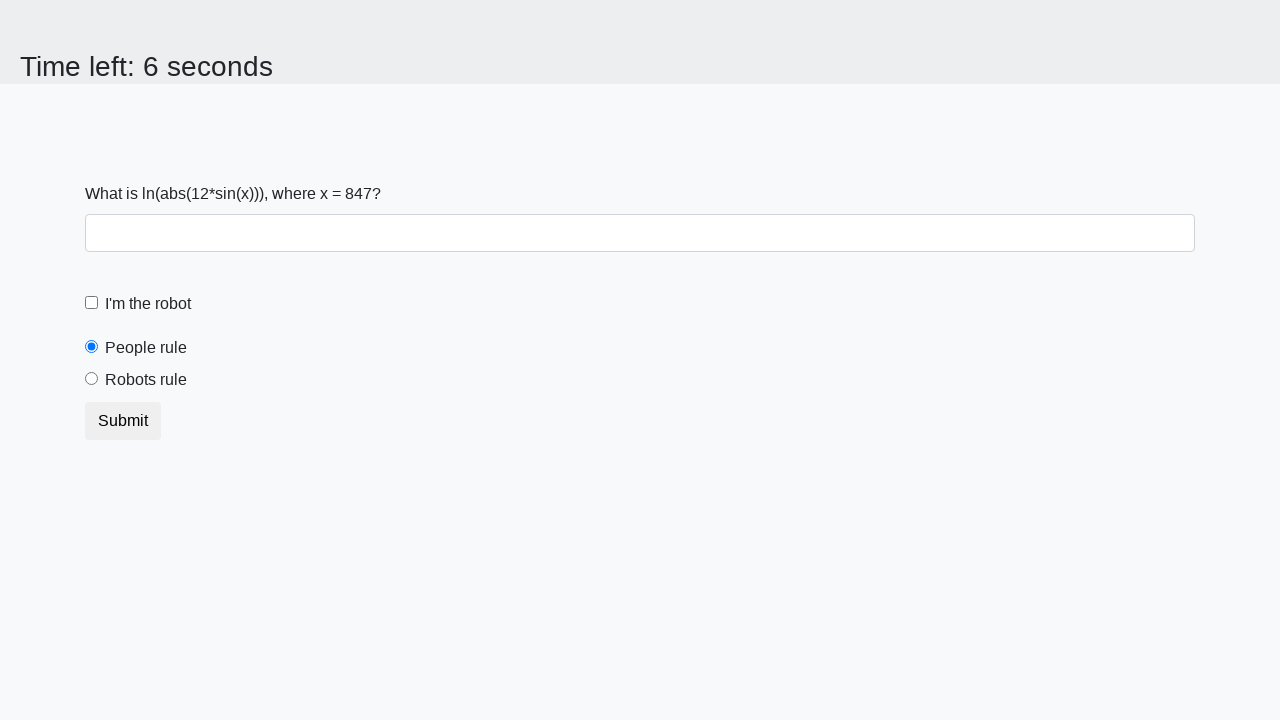

Filled answer field with calculated value on #answer
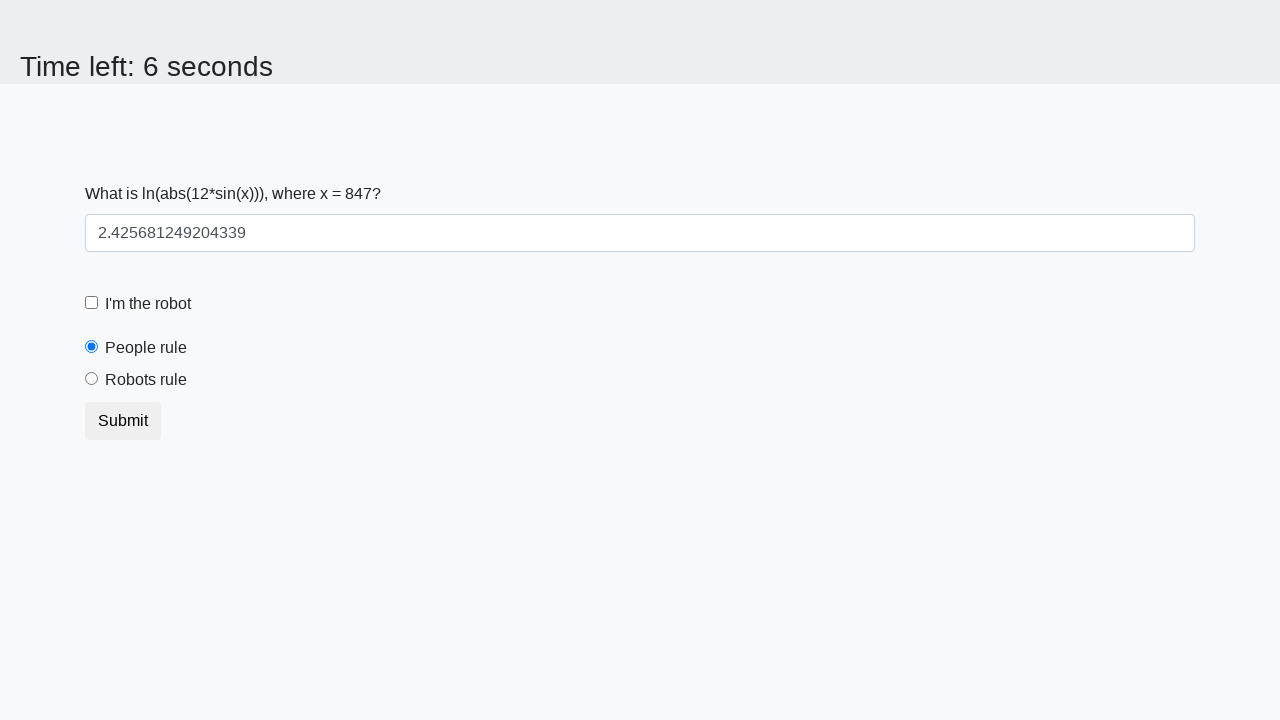

Clicked robot checkbox at (92, 303) on #robotCheckbox
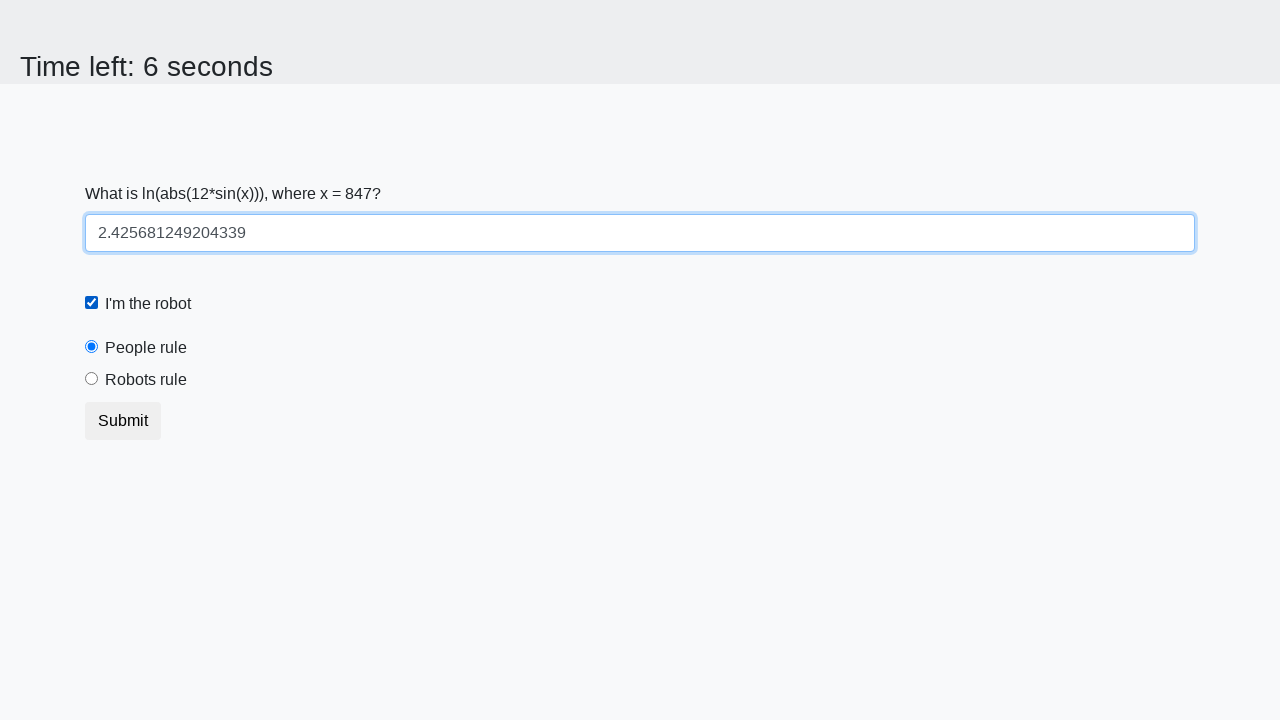

Clicked robots rule checkbox at (92, 379) on #robotsRule
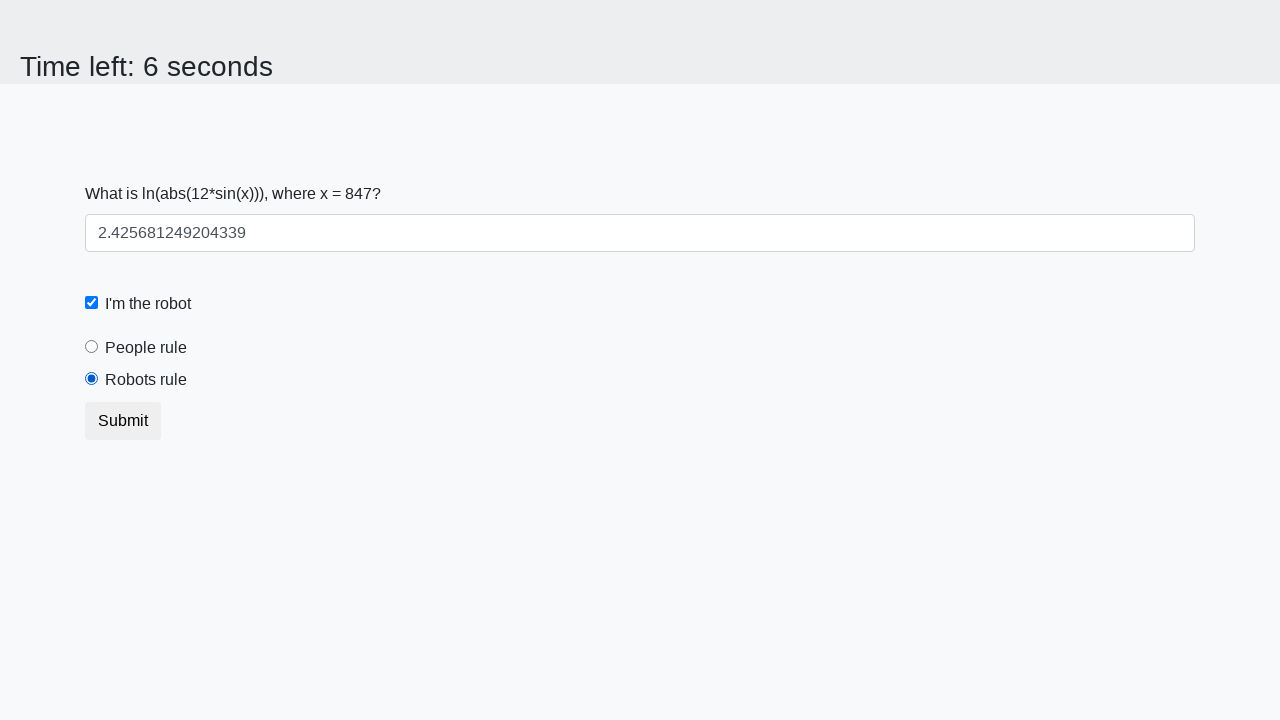

Clicked Submit button to submit the form at (123, 421) on xpath=//*[text()="Submit"]
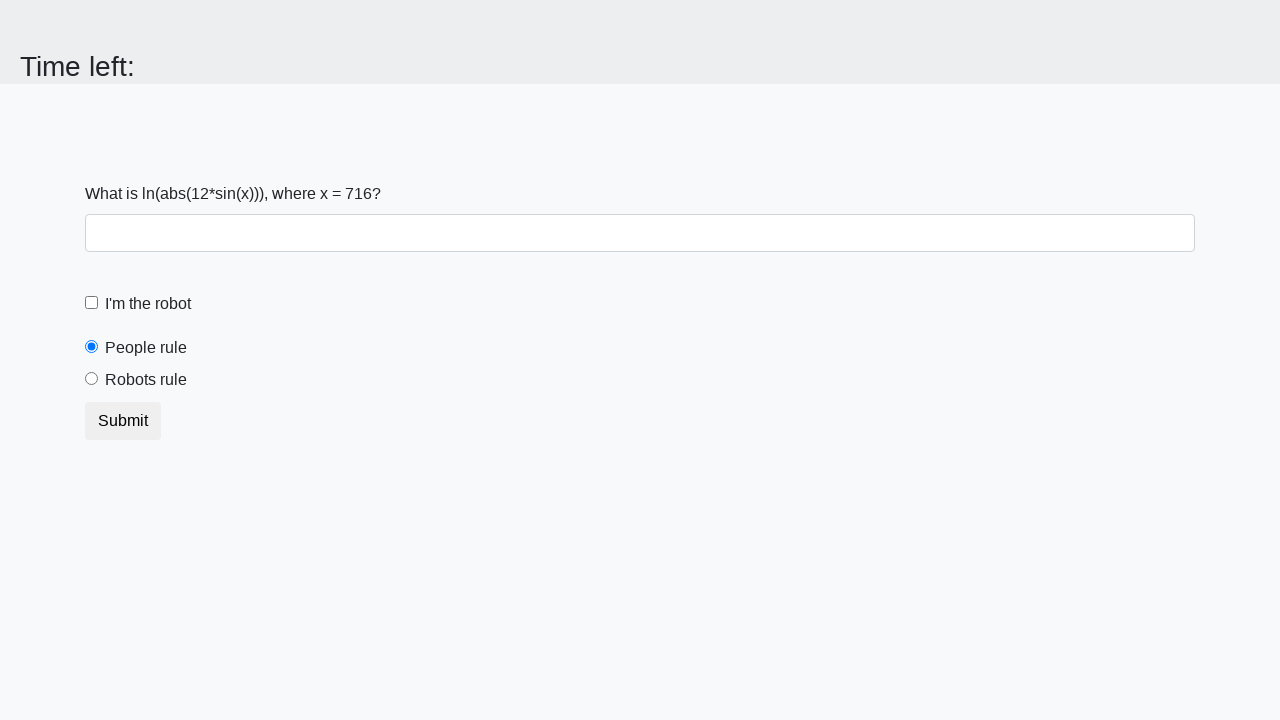

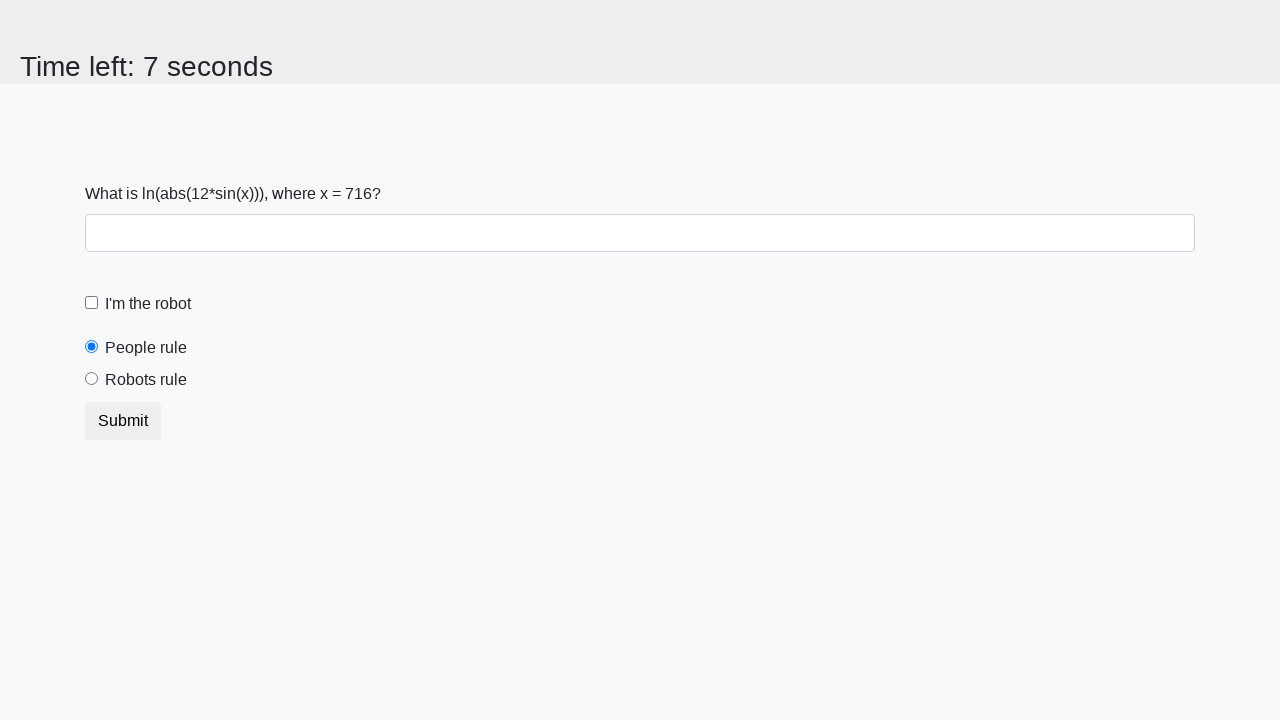